Tests that selecting Node.js from the API page platform dropdown navigates to the correct API docs

Starting URL: https://playwright.dev/

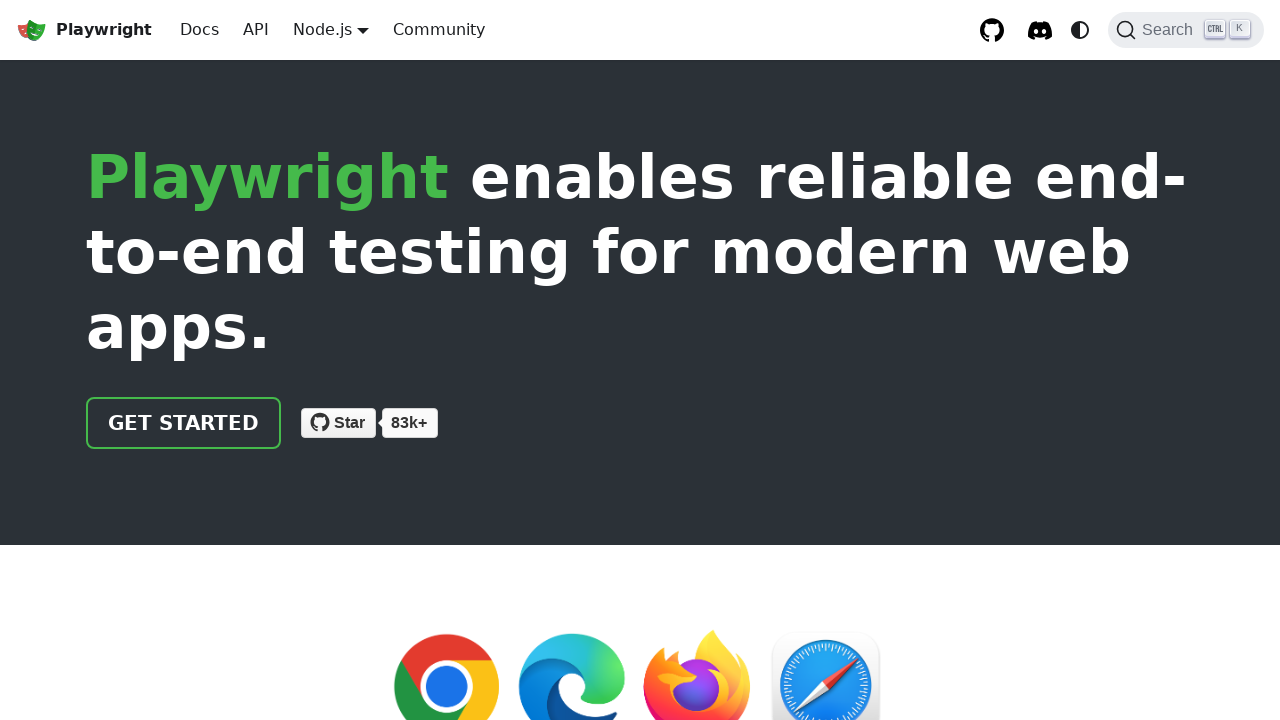

Clicked API link in navigation at (256, 30) on internal:role=link[name="API"i]
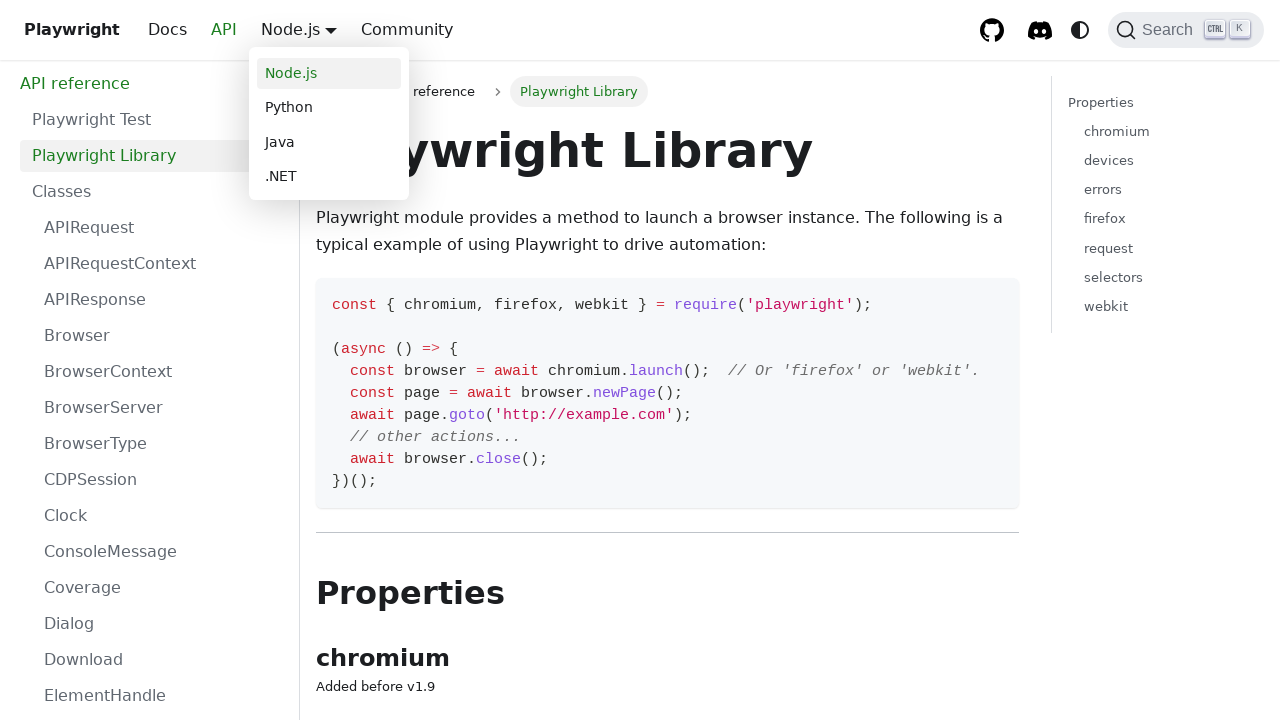

Hovered over platform dropdown to reveal options at (331, 30) on .navbar__item.dropdown.dropdown--hoverable
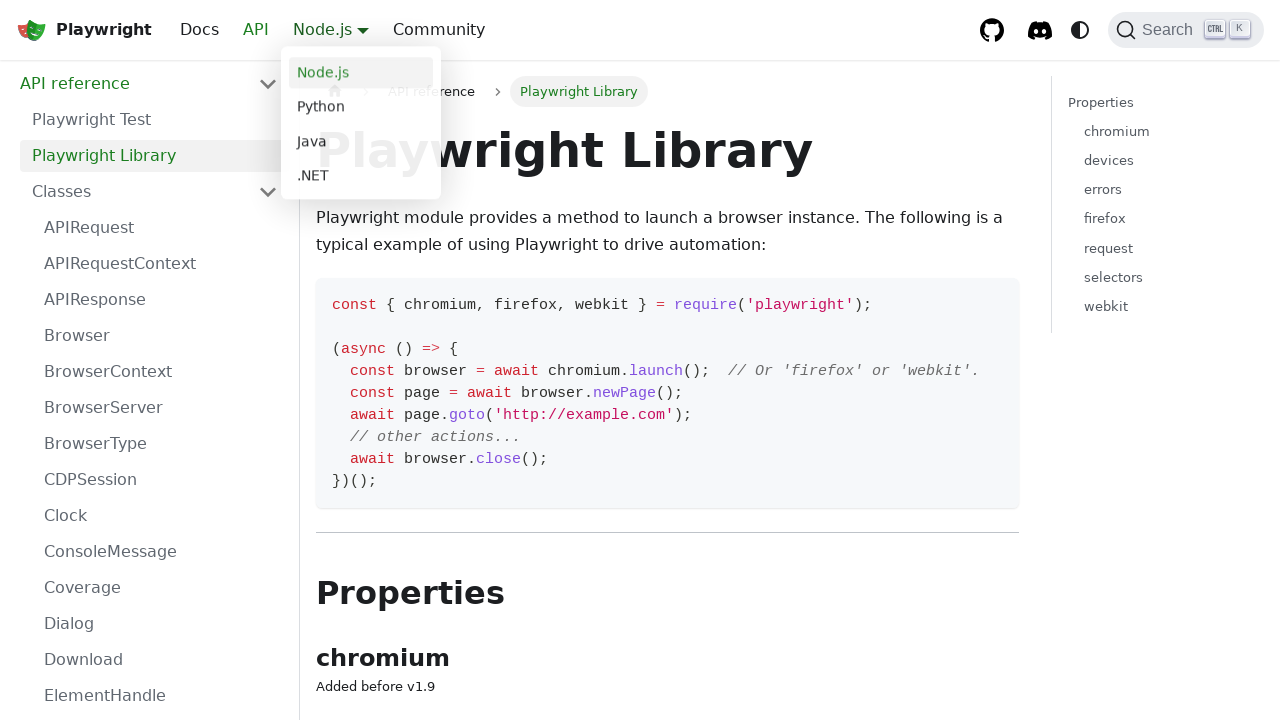

Selected Node.js from platform dropdown at (361, 74) on .navbar__item.dropdown.dropdown--hoverable >> internal:role=link[name="Node.js"i
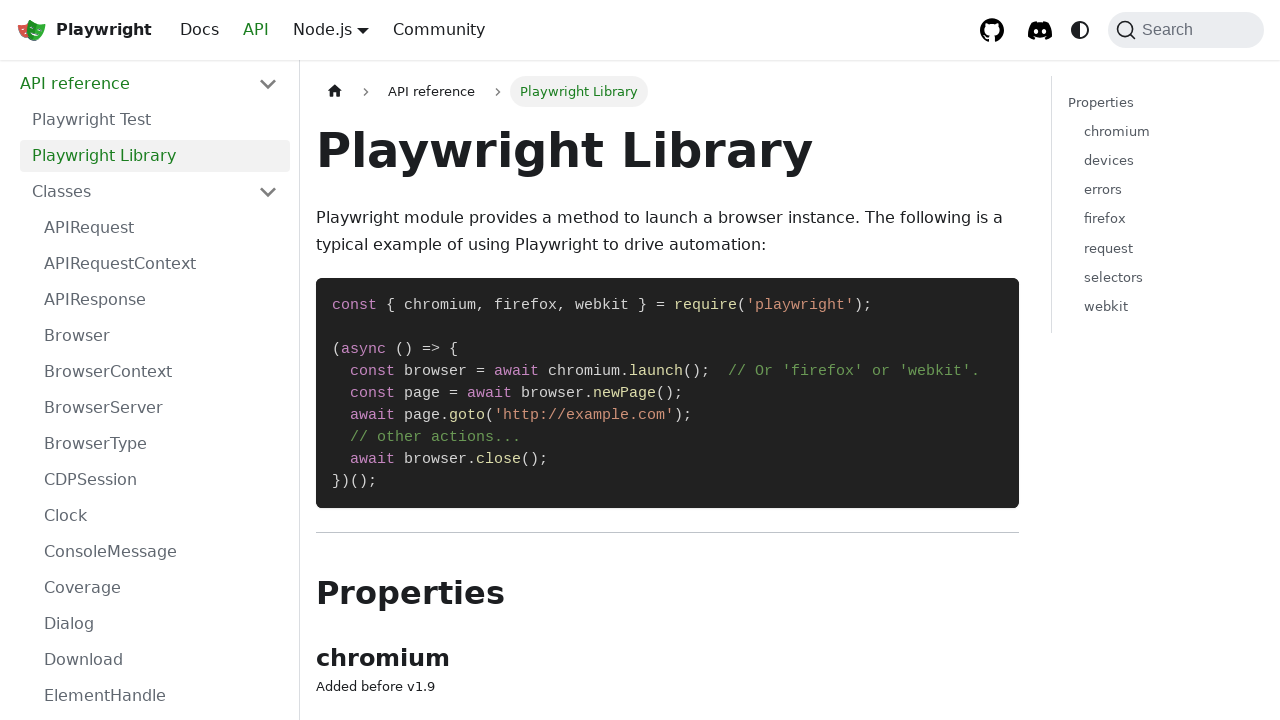

Verified navigation to Node.js API documentation page
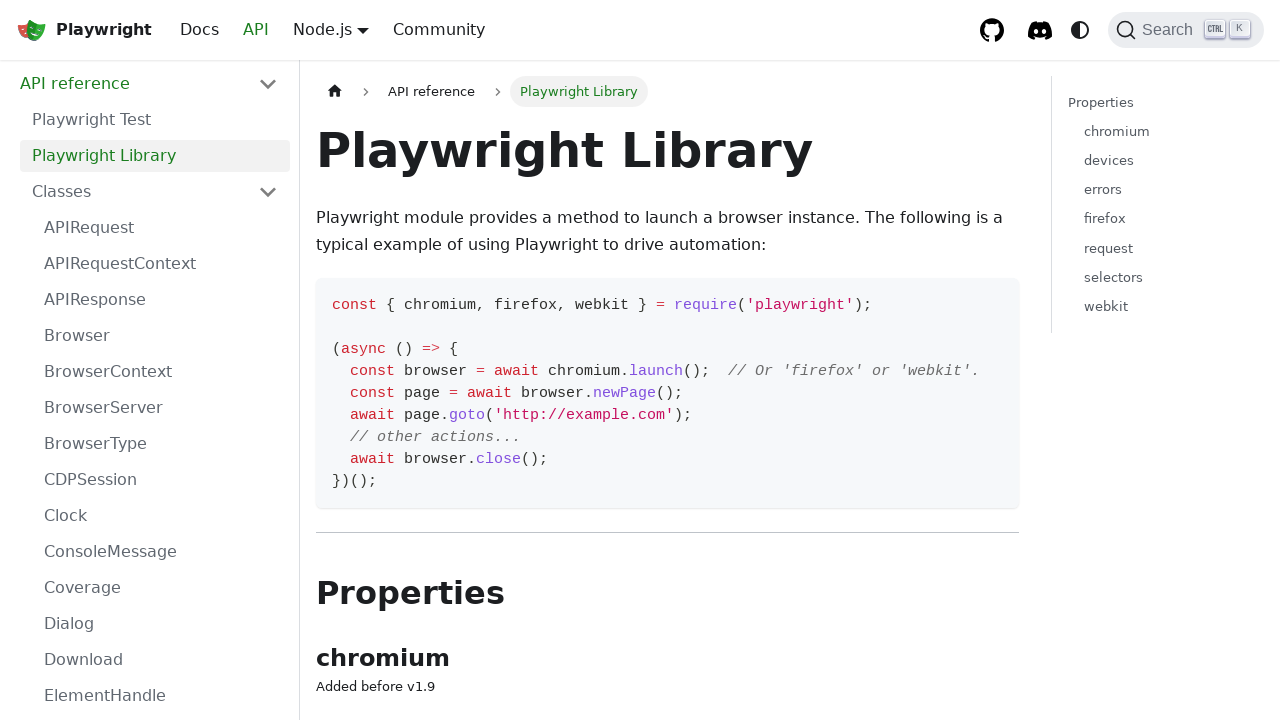

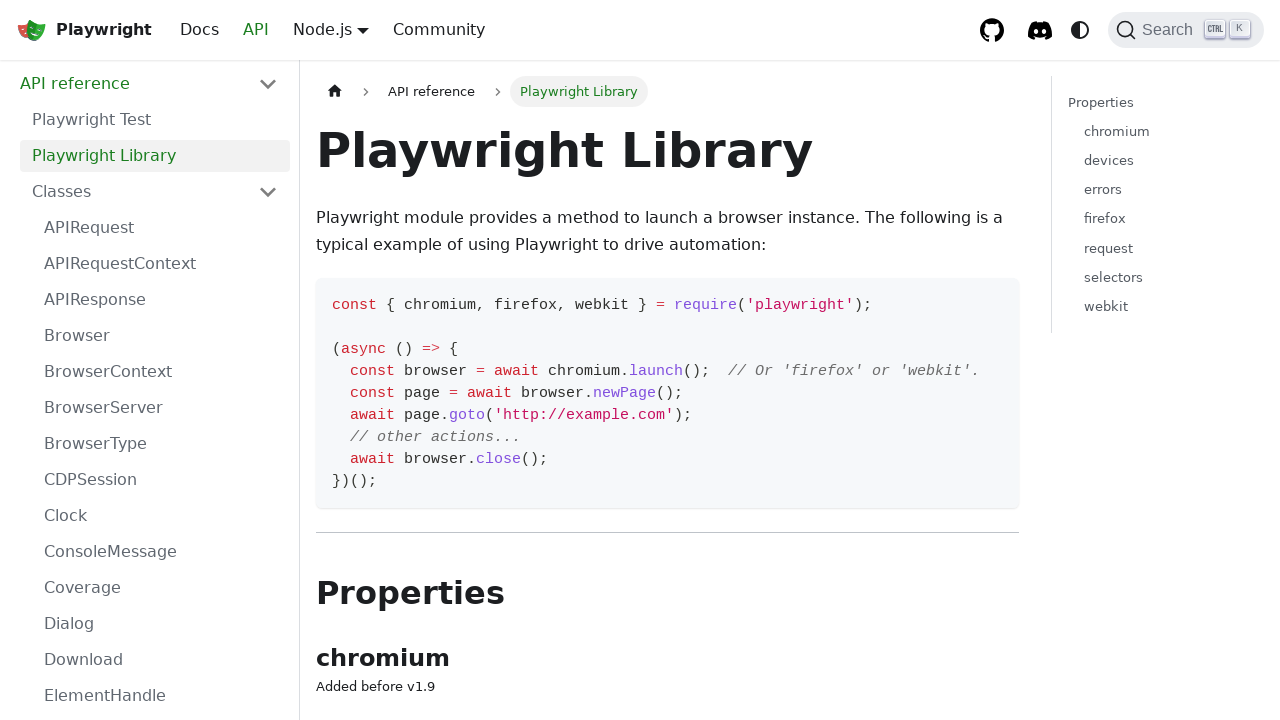